Tests double-click functionality (note: original test name says drag and drop but code performs double-click)

Starting URL: https://www.techglobal-training.com/frontend/actions

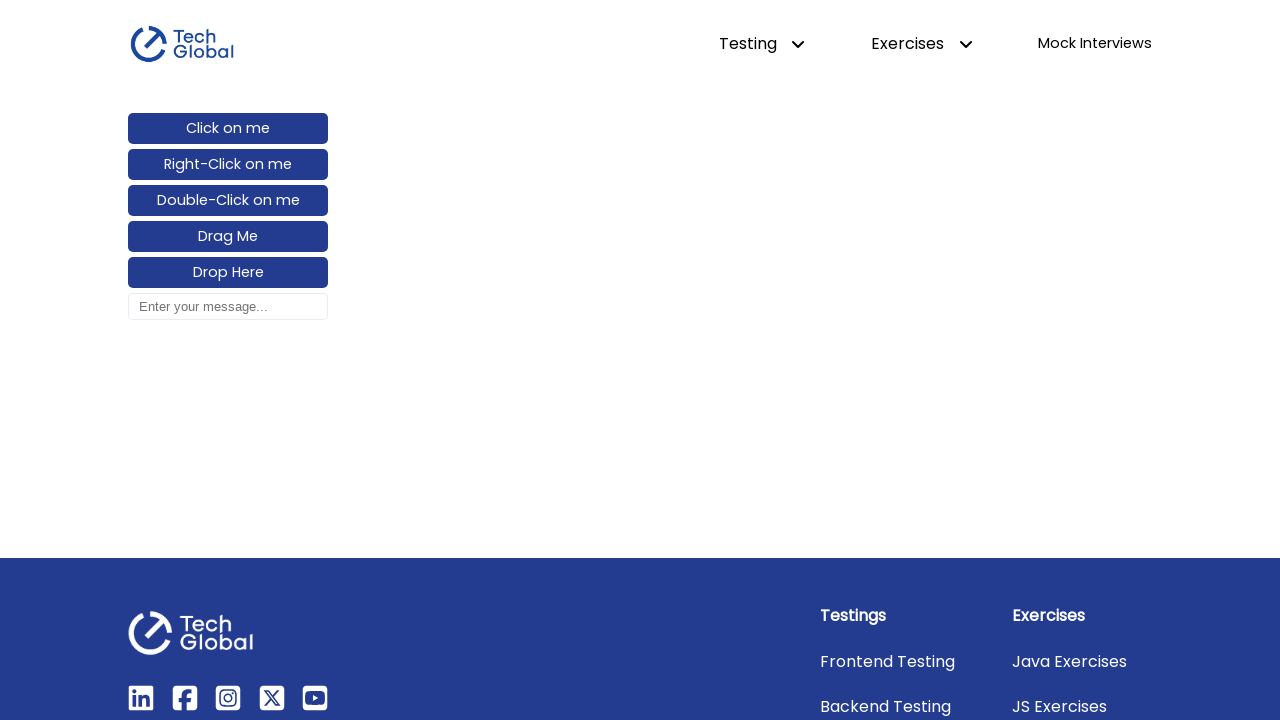

Double-clicked the double-click button at (228, 201) on #double-click
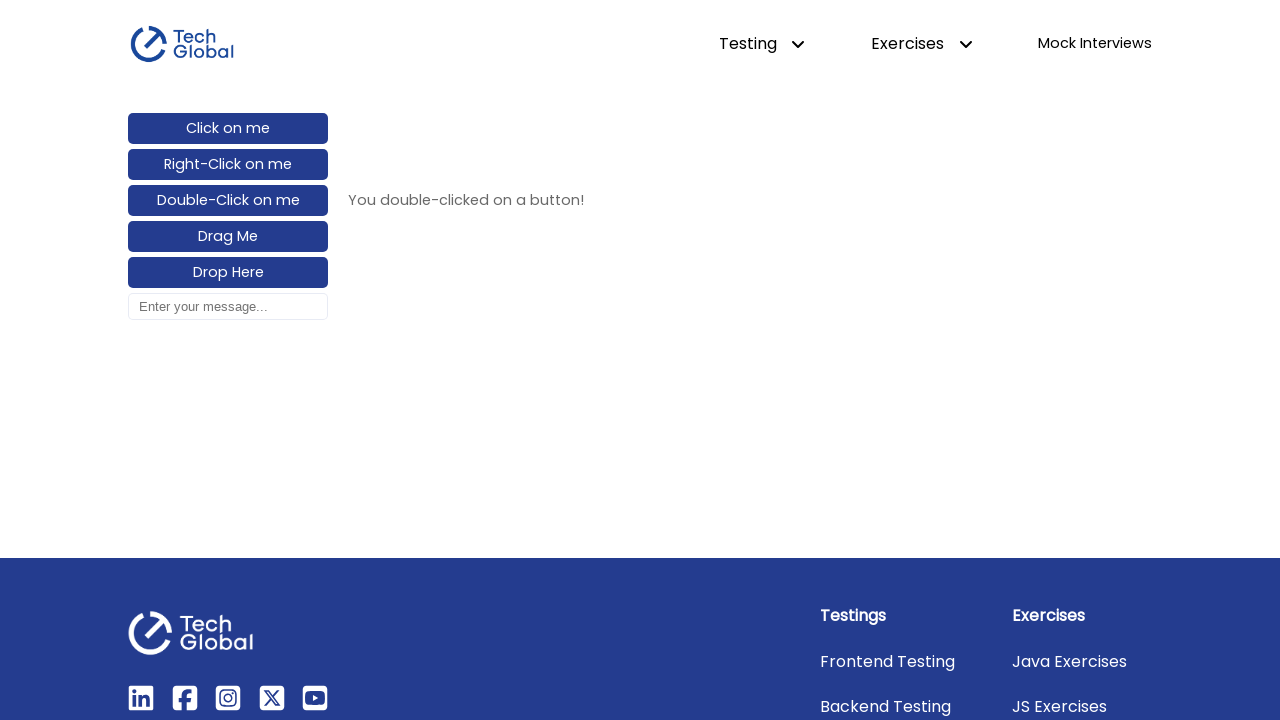

Double-click result element loaded
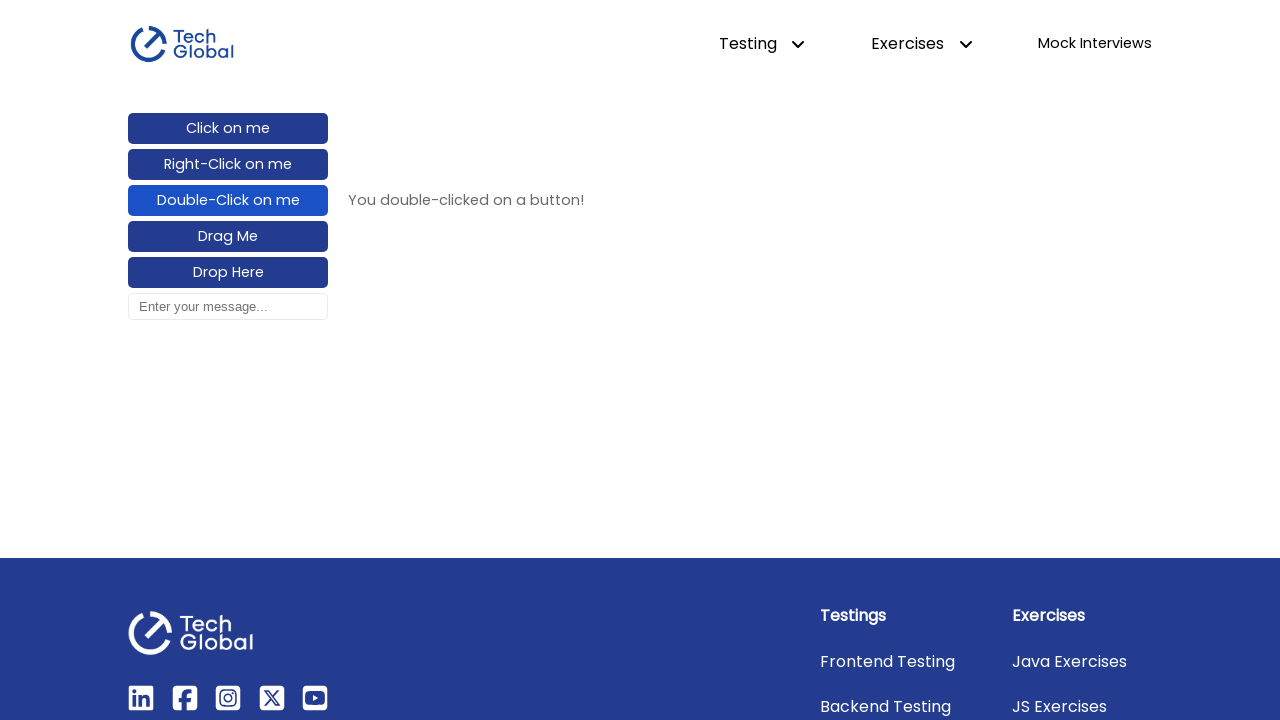

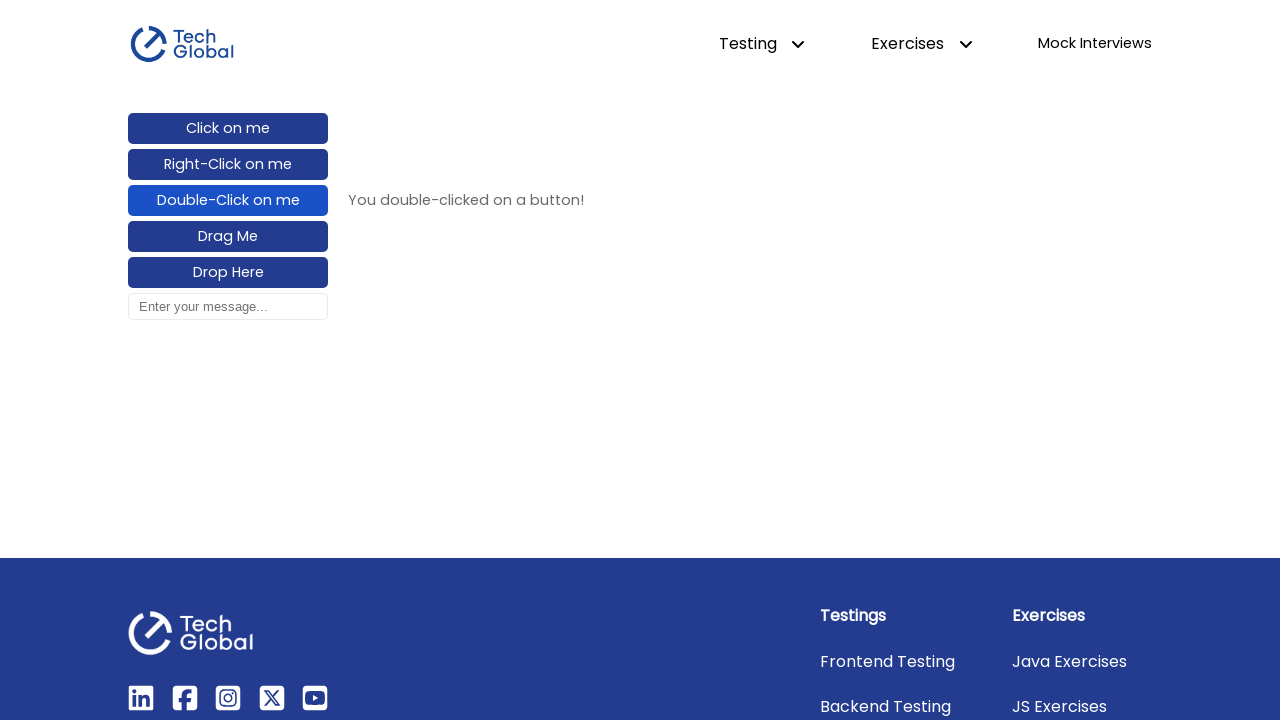